Tests dropdown selection functionality by selecting options from a dropdown menu using visible text and value attributes

Starting URL: https://rahulshettyacademy.com/AutomationPractice/

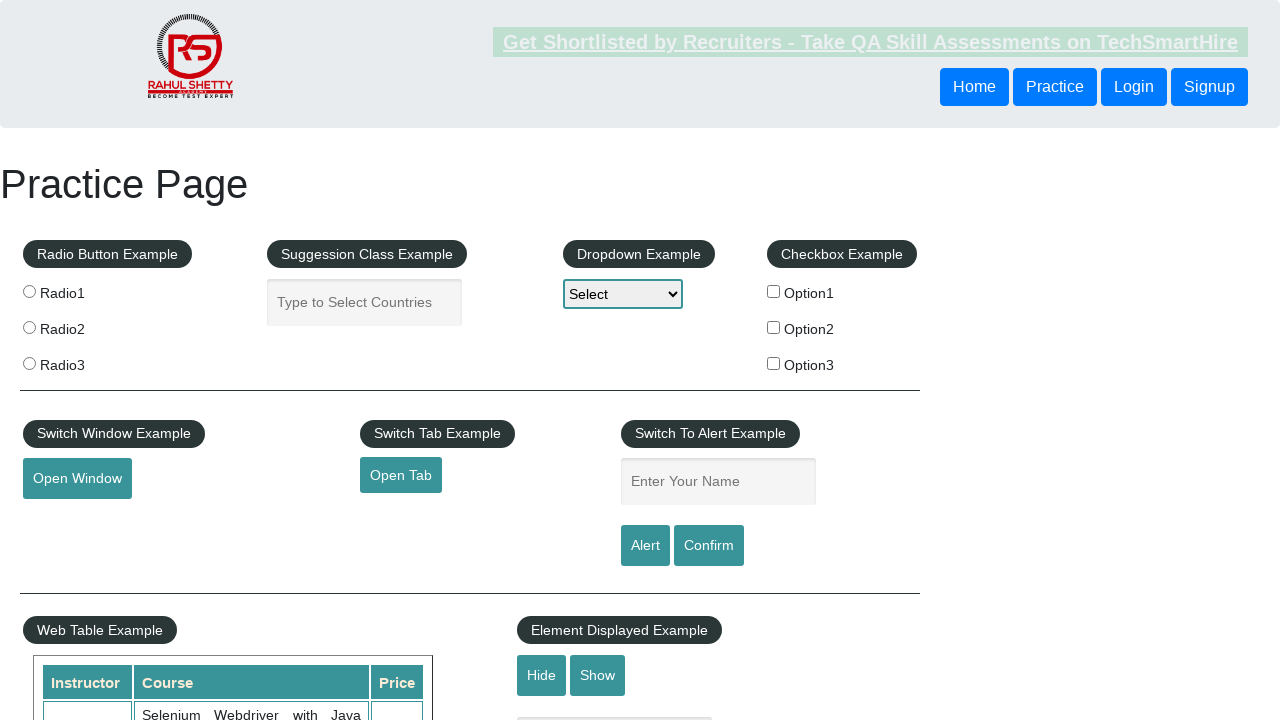

Waited for dropdown element to be visible
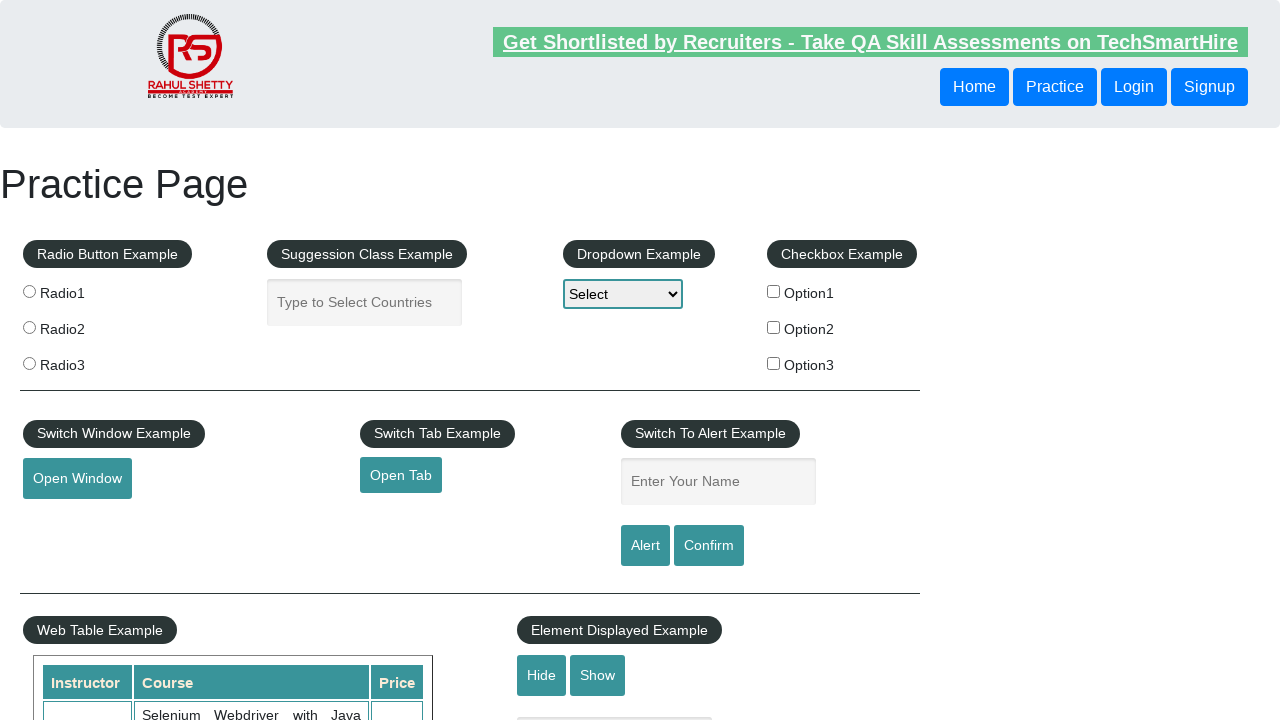

Selected 'Option1' from dropdown by visible text on #dropdown-class-example
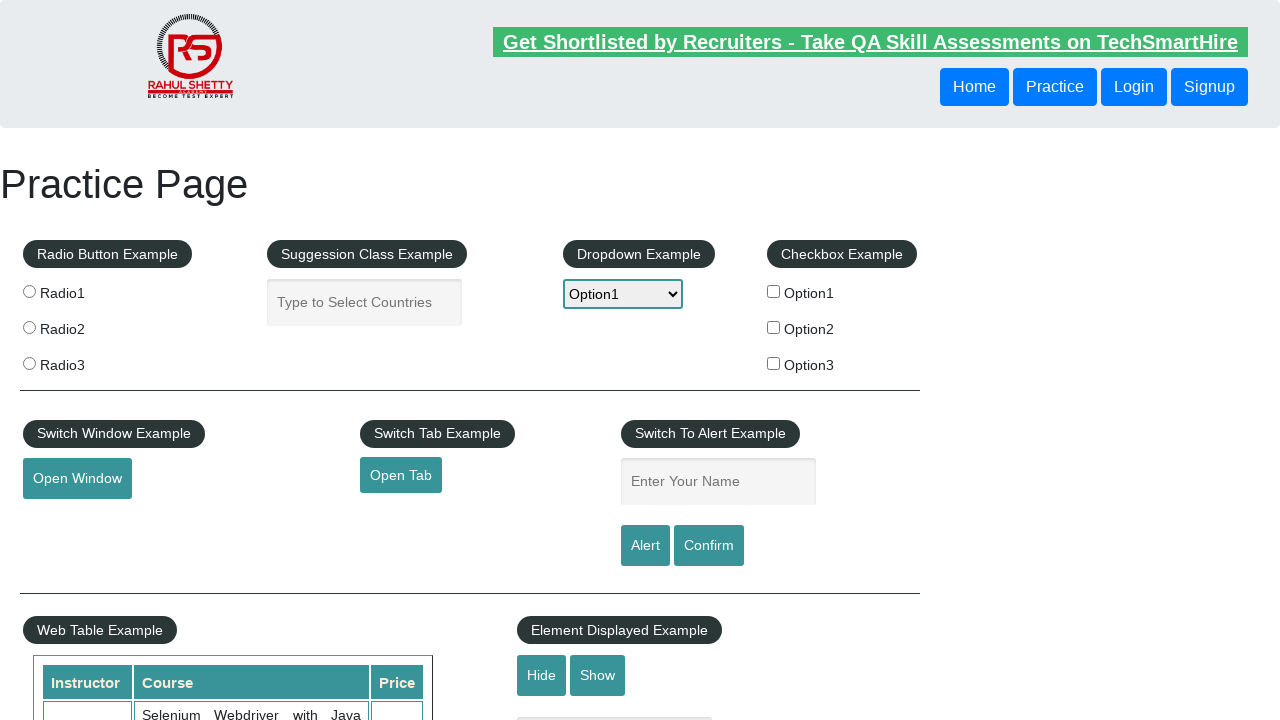

Selected 'option2' from dropdown by value attribute on #dropdown-class-example
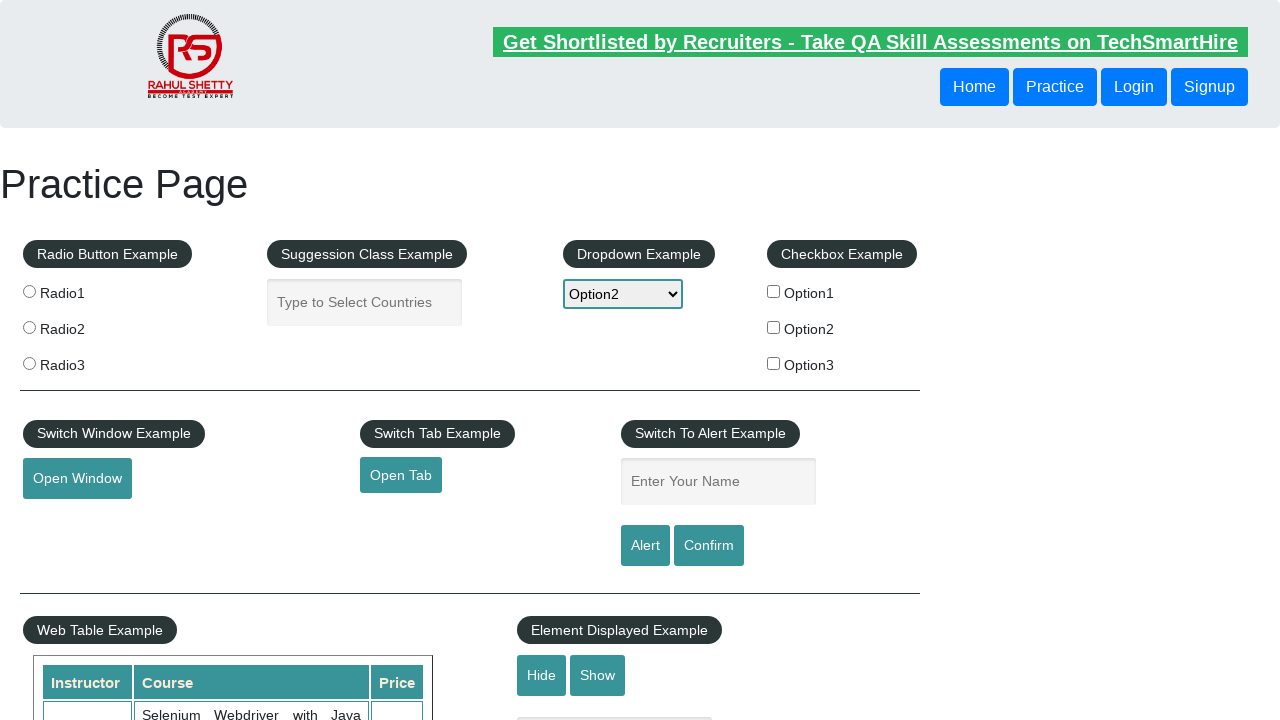

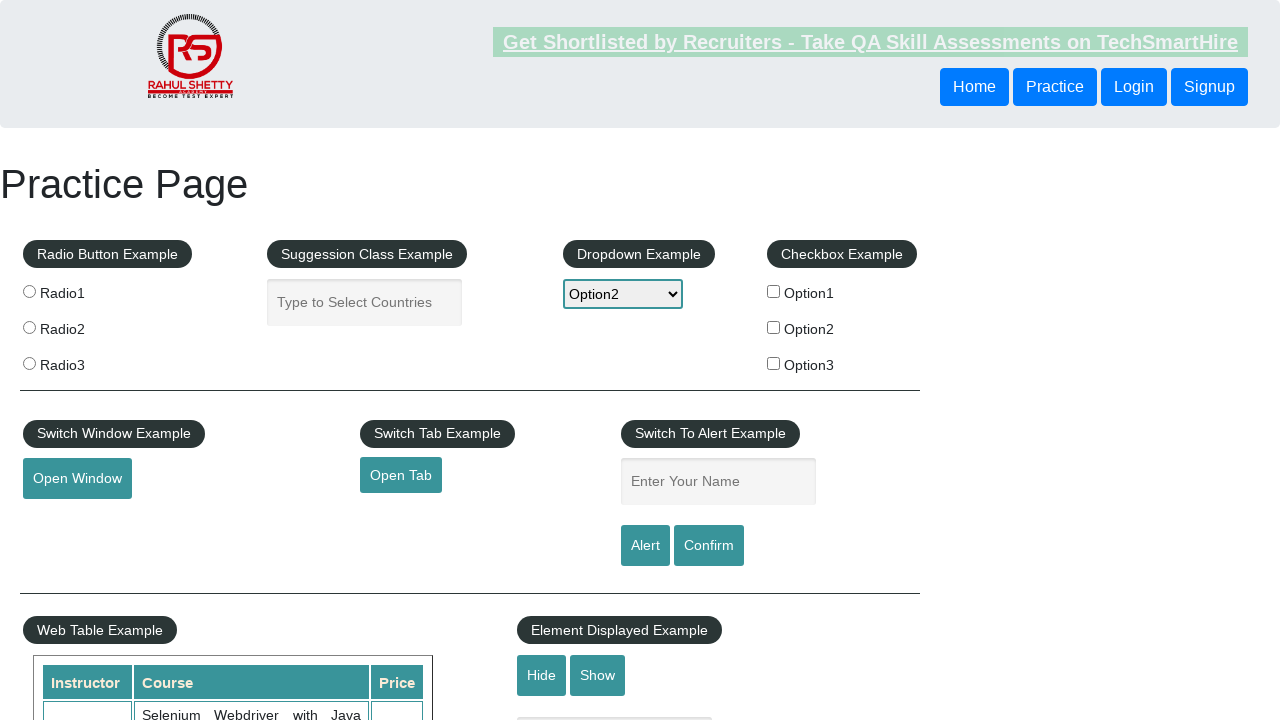